Navigates to a Russian bookstore website and locates a "buy" button element to verify it exists on the page

Starting URL: https://www.labirint.ru/

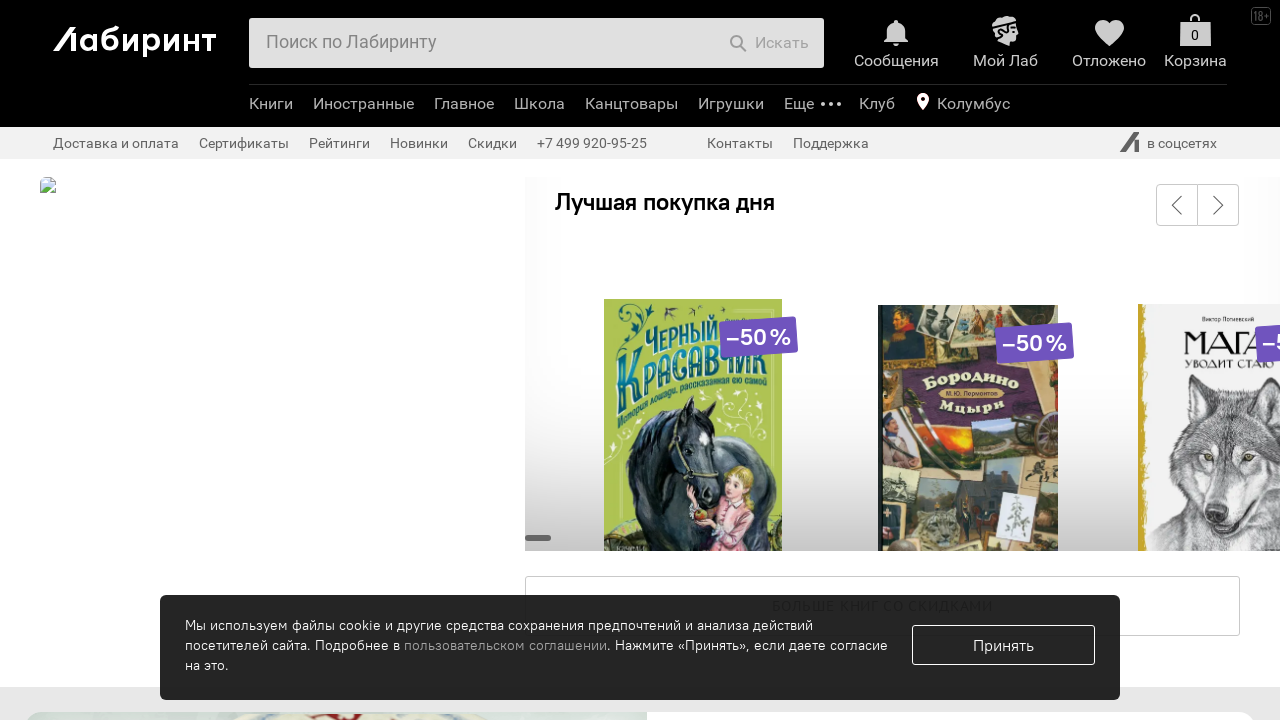

Navigated to Russian bookstore website https://www.labirint.ru/
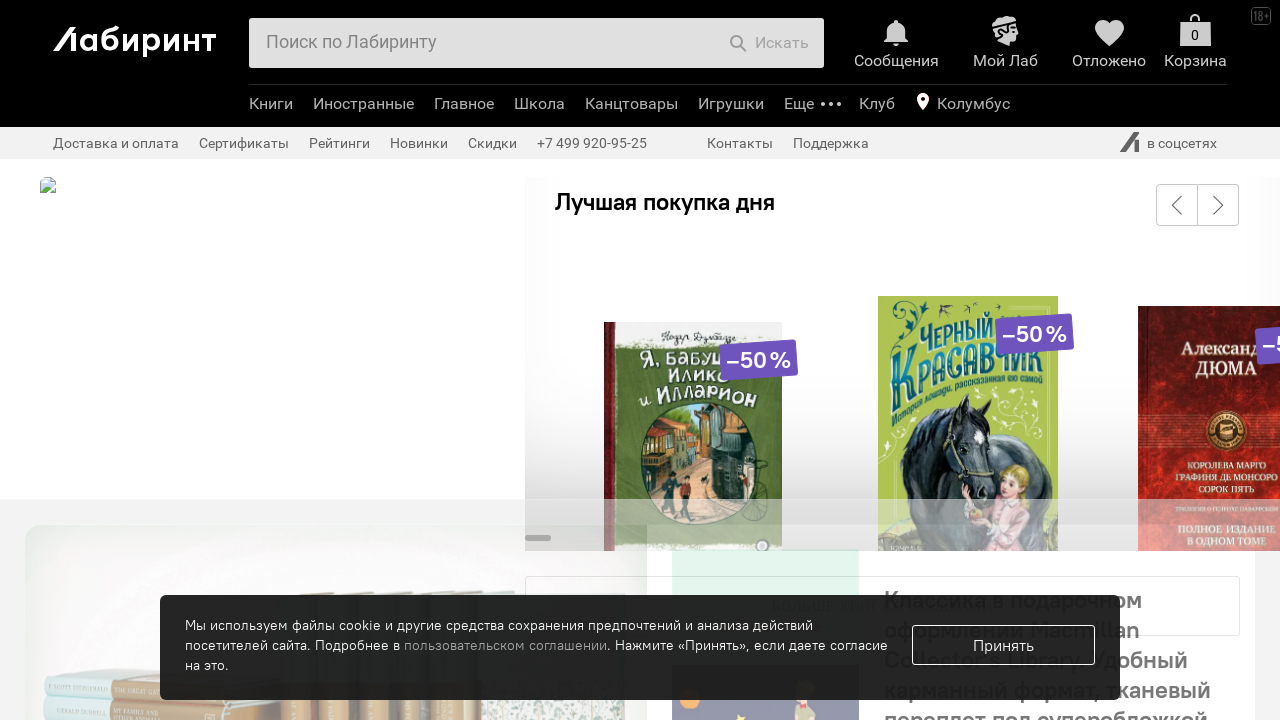

Located the first buy button element using XPath selector
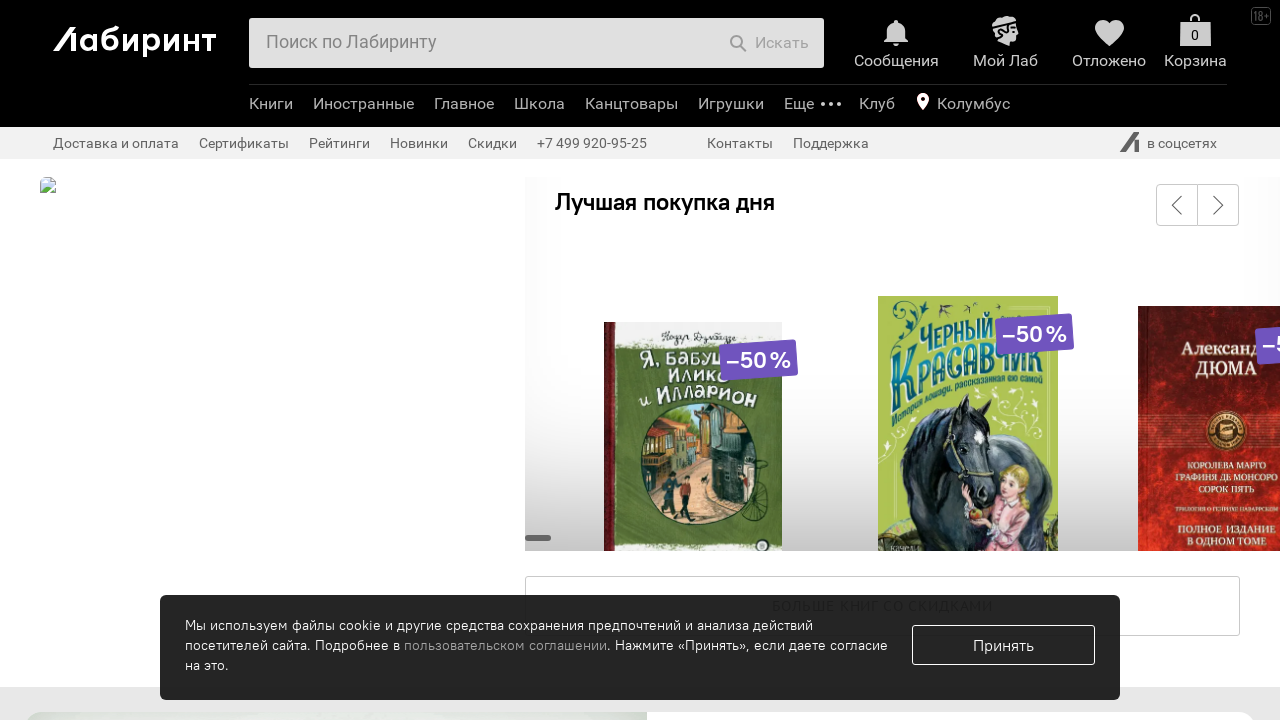

Buy button became visible on the page
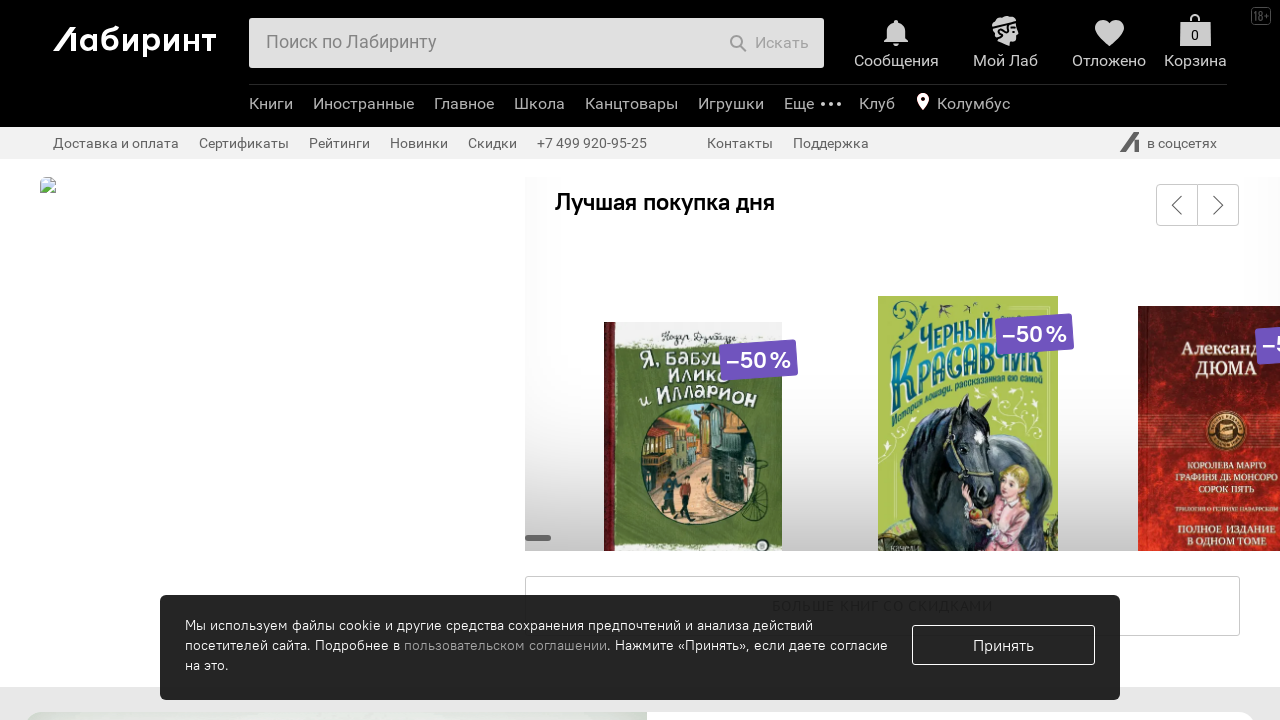

Retrieved bounding box position and dimensions of the buy button
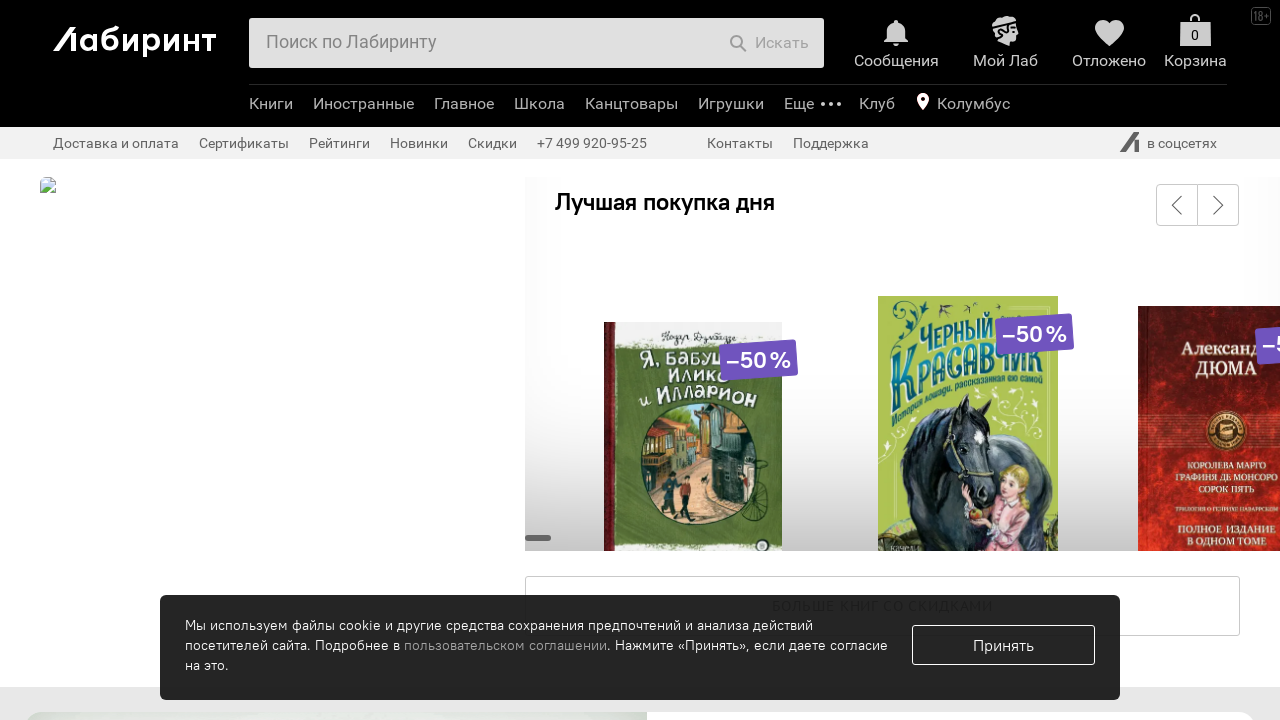

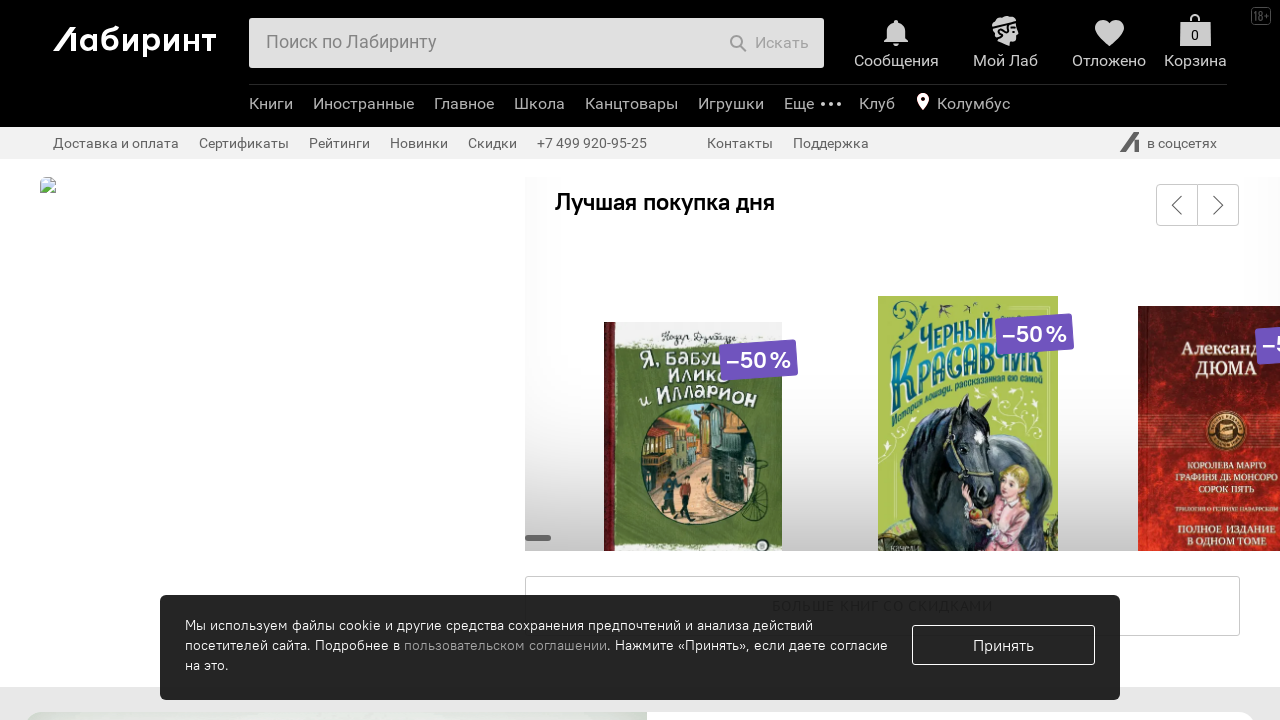